Tests removing an item from the shopping cart by clicking the delete link

Starting URL: https://www.demoblaze.com/cart.html

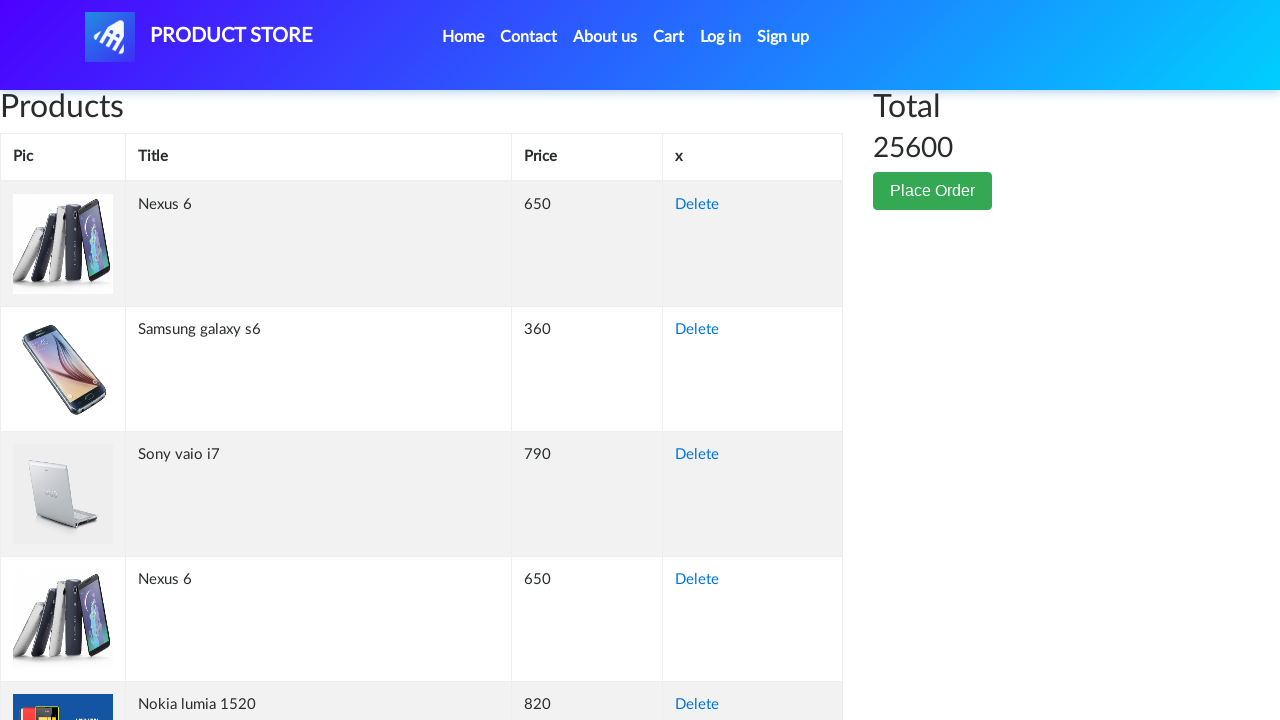

Cart table loaded (tbody element appeared)
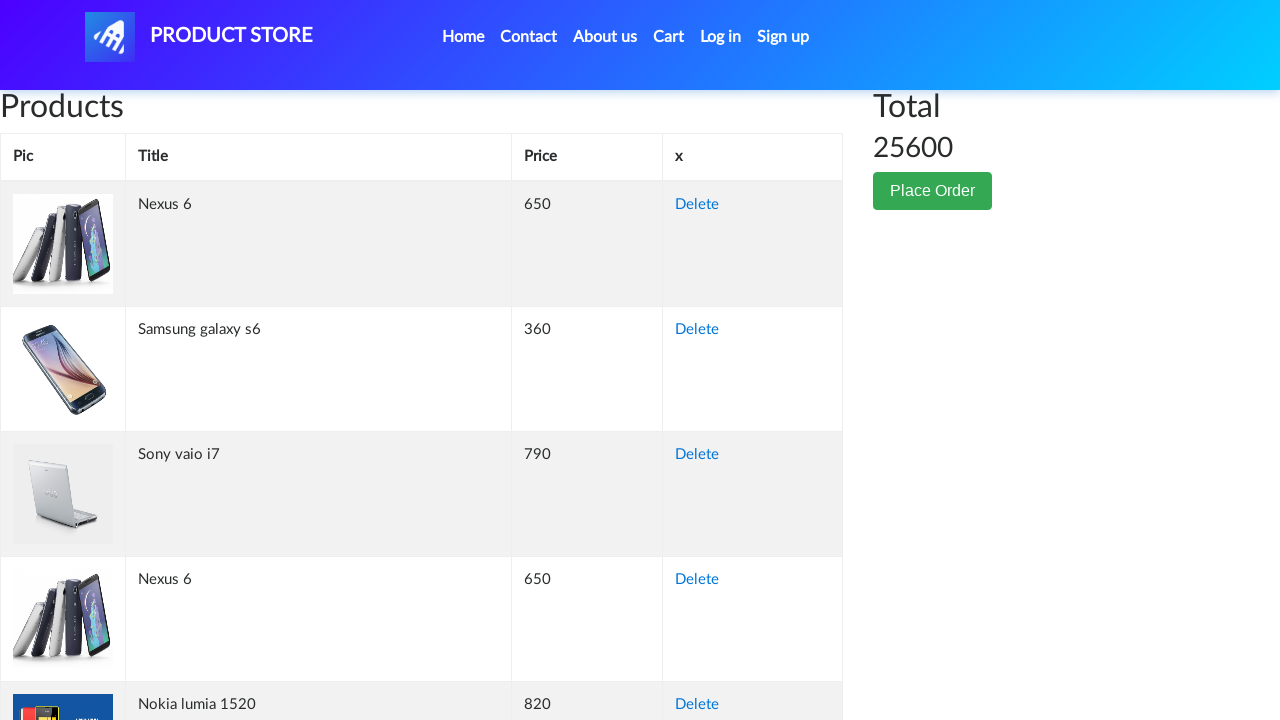

Clicked delete link to remove item from cart at (697, 205) on a[onclick*='deleteItem']
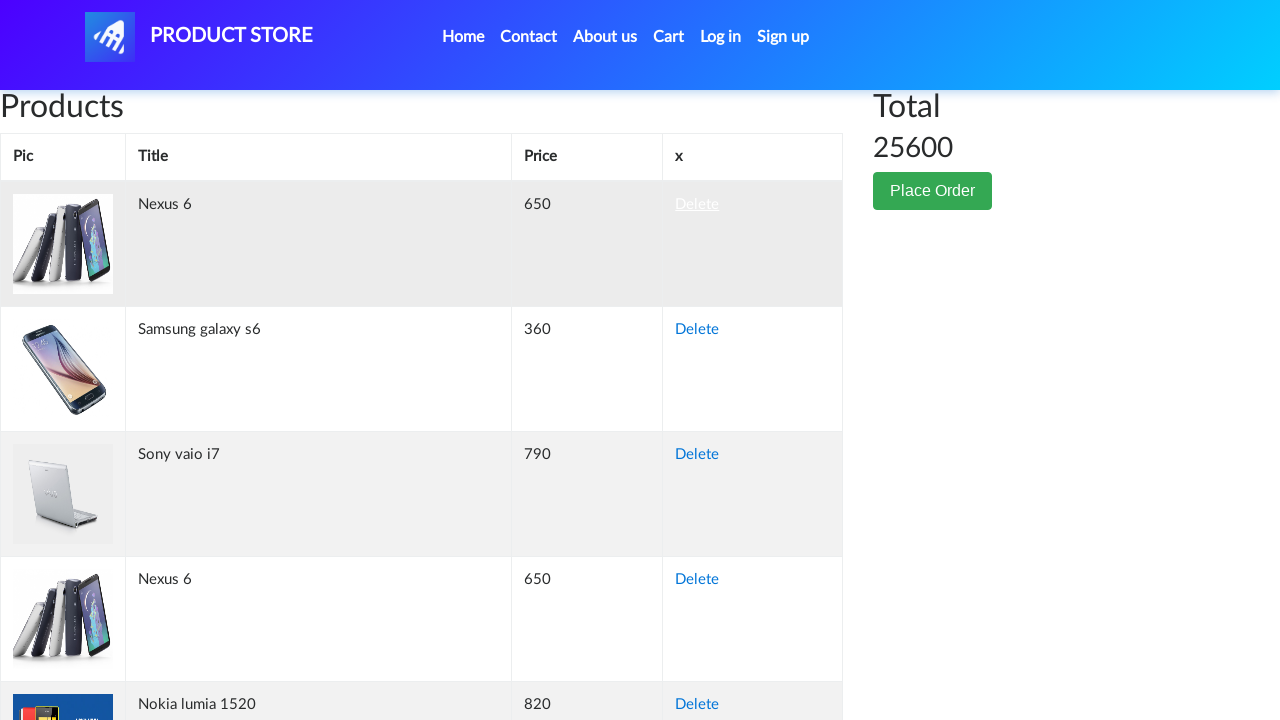

Waited 2 seconds for item removal to complete
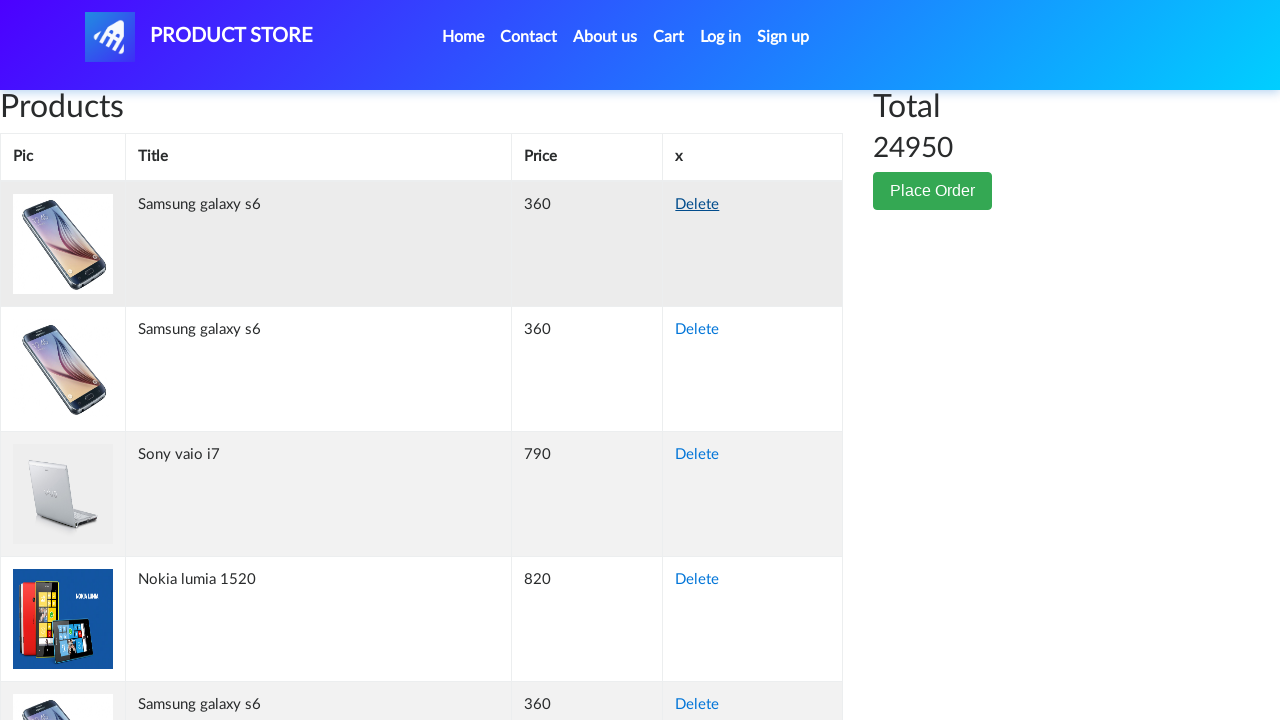

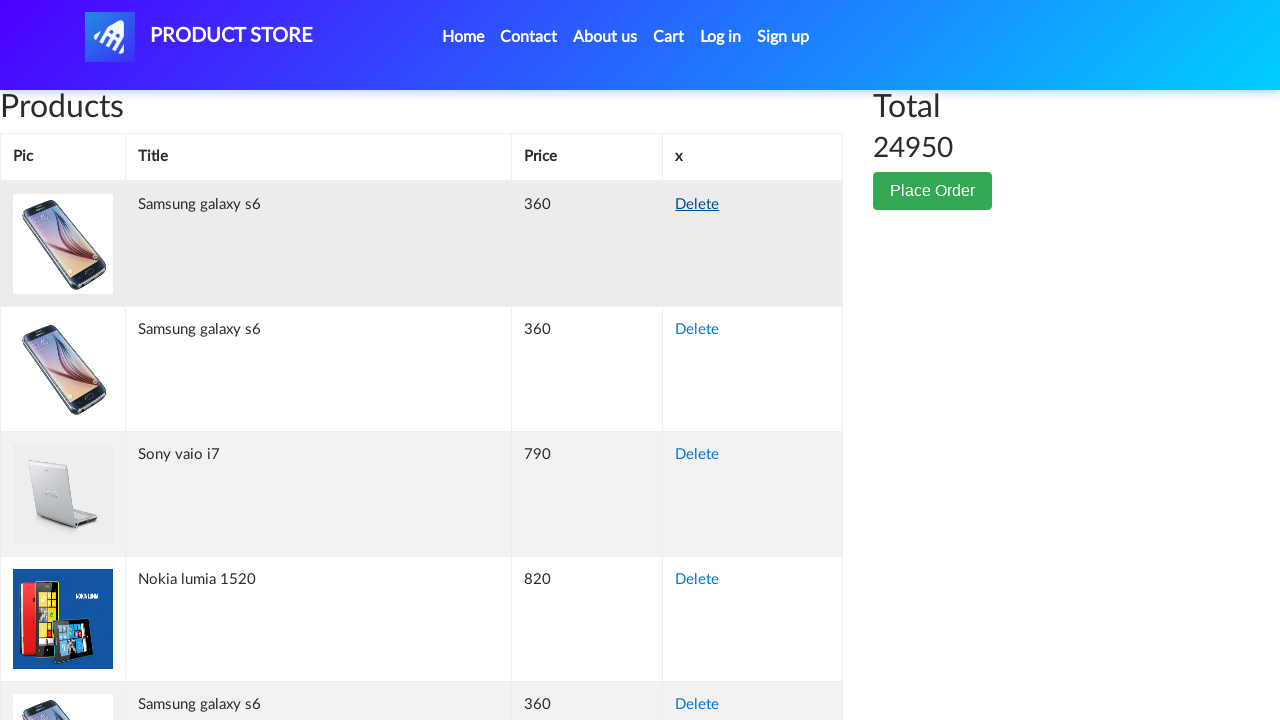